Tests autosuggestive dropdown functionality by typing a partial country name and selecting a matching option from the dropdown suggestions

Starting URL: https://rahulshettyacademy.com/dropdownsPractise/

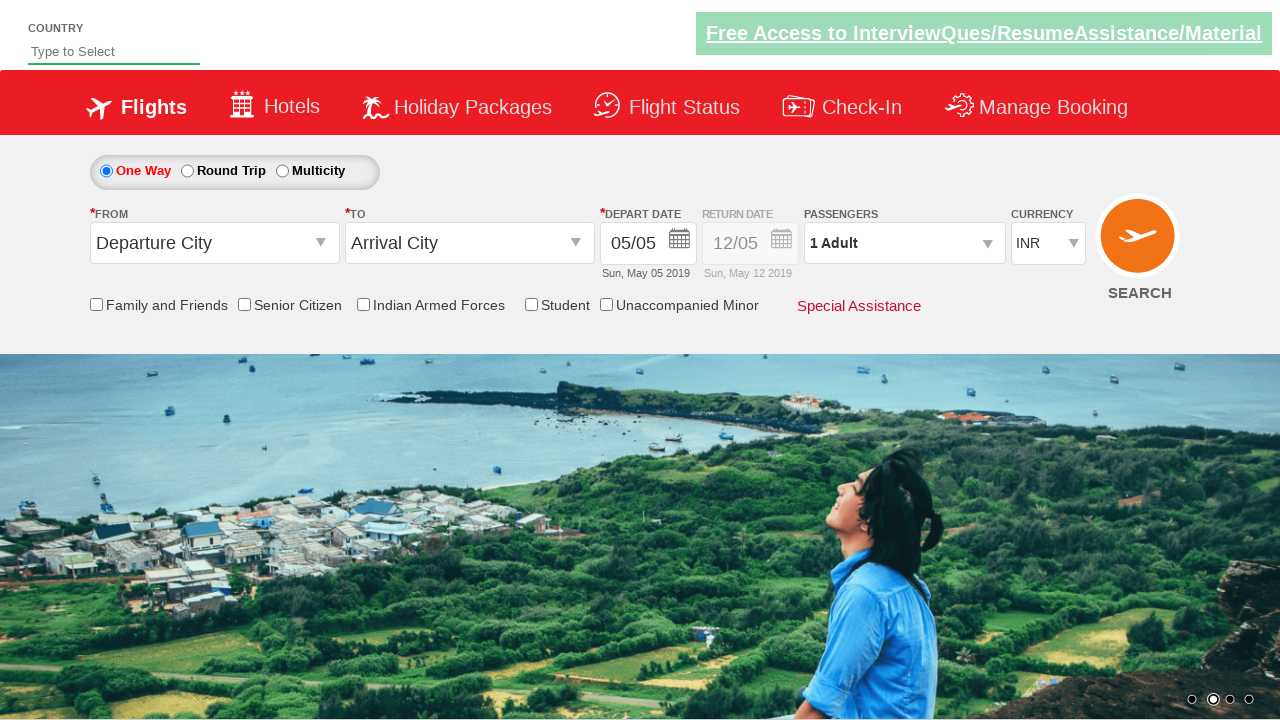

Typed 'ind' in autosuggest input field to trigger dropdown suggestions on #autosuggest
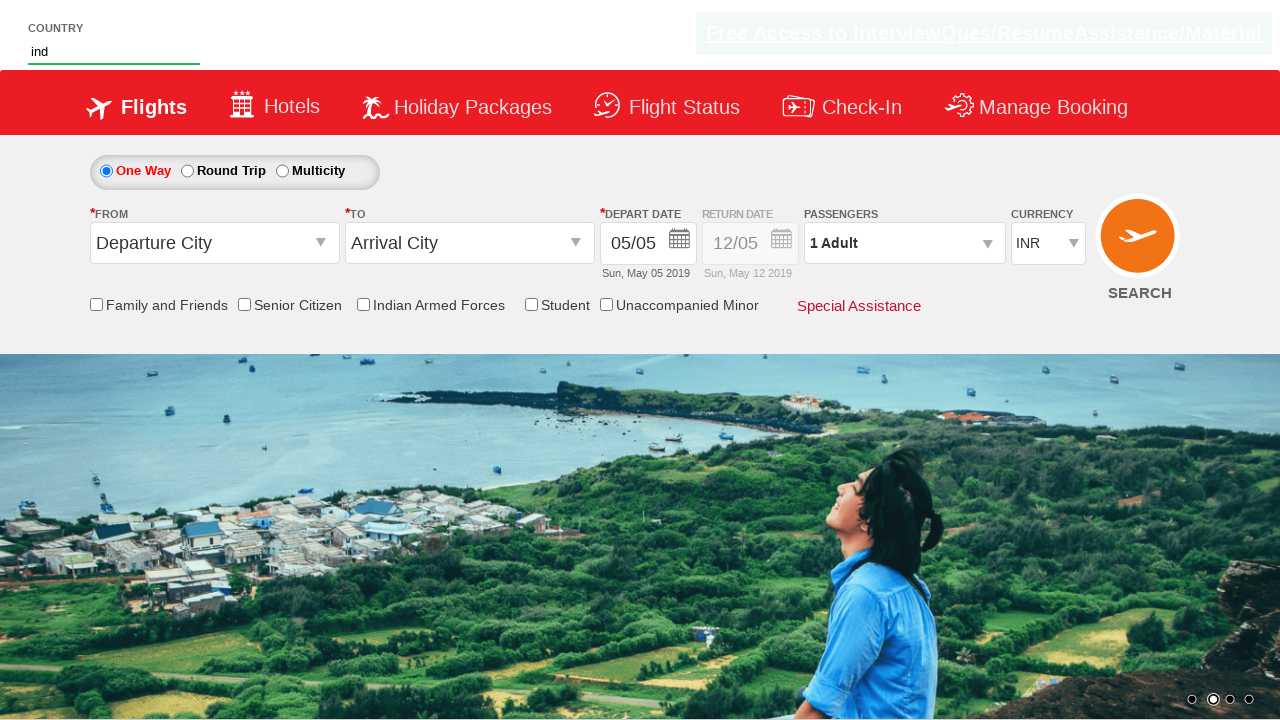

Waited for dropdown suggestions to appear
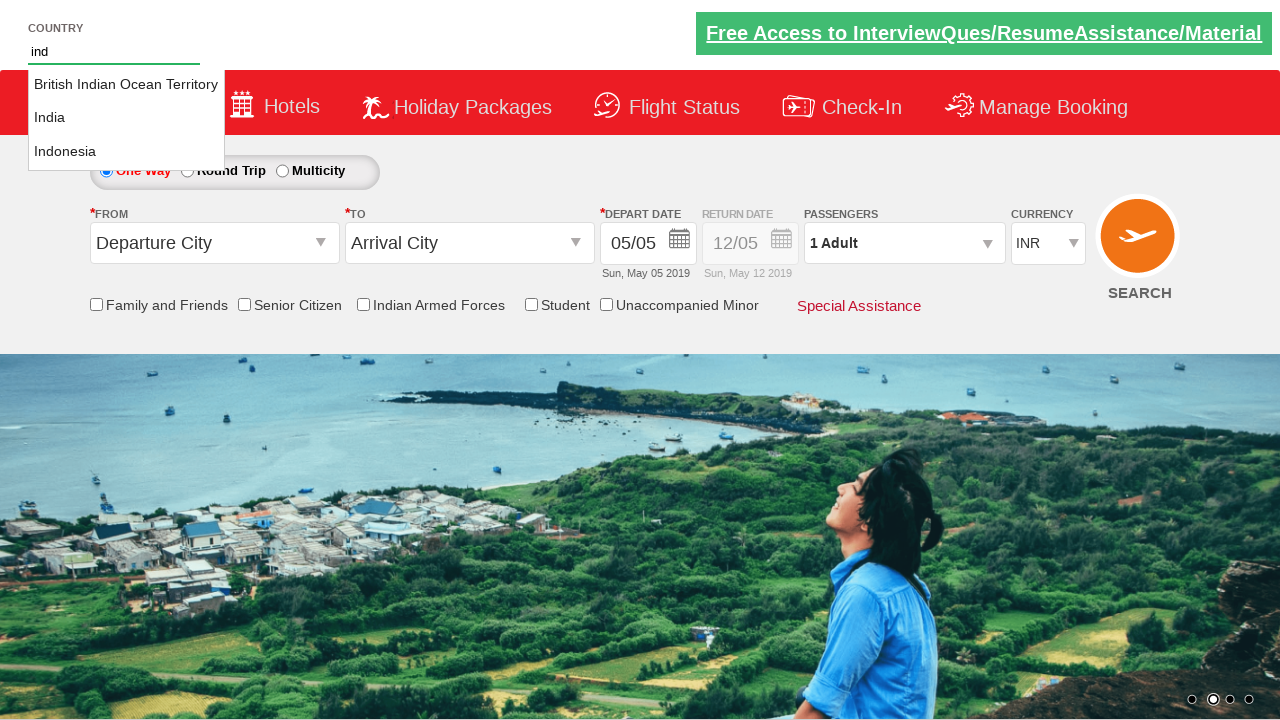

Clicked on 'India' option from the autosuggestive dropdown at (126, 118) on li.ui-menu-item a:text-is('India')
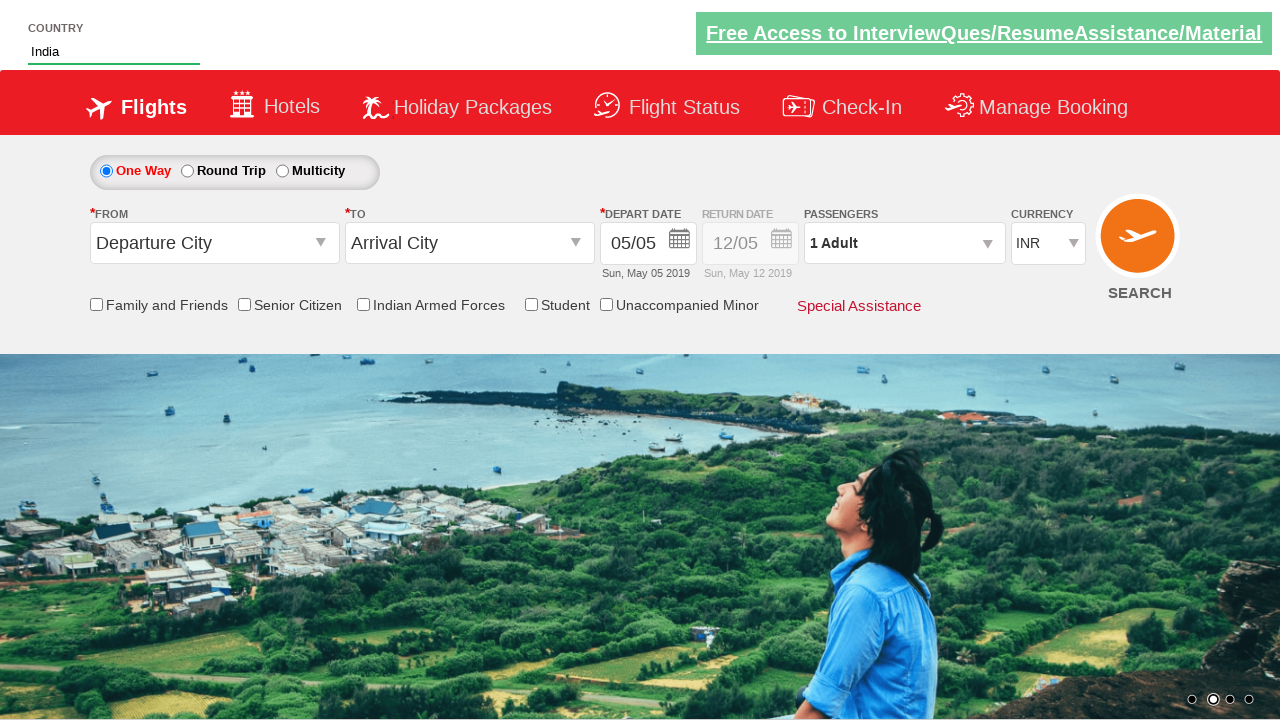

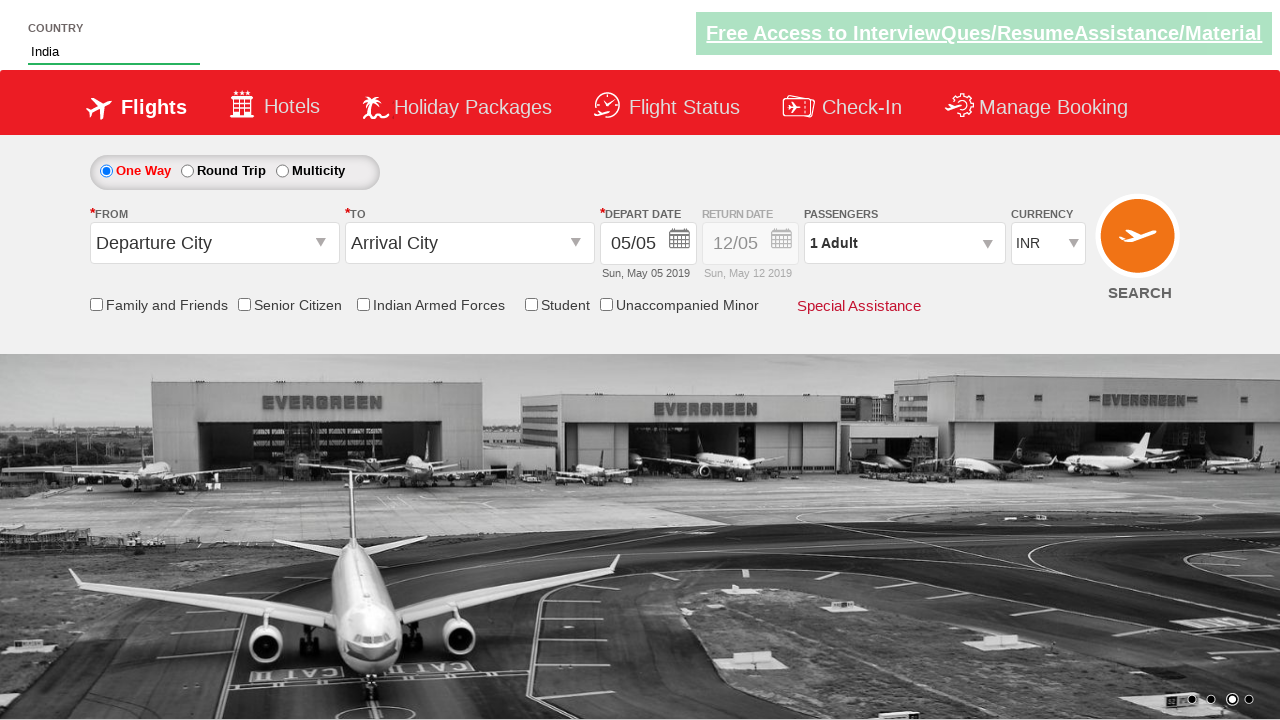